Tests a ToDo application by clicking on some todo items to mark them, clicking the add button, archiving old todos, and verifying the remaining count of todos.

Starting URL: http://crossbrowsertesting.github.io/todo-app.html

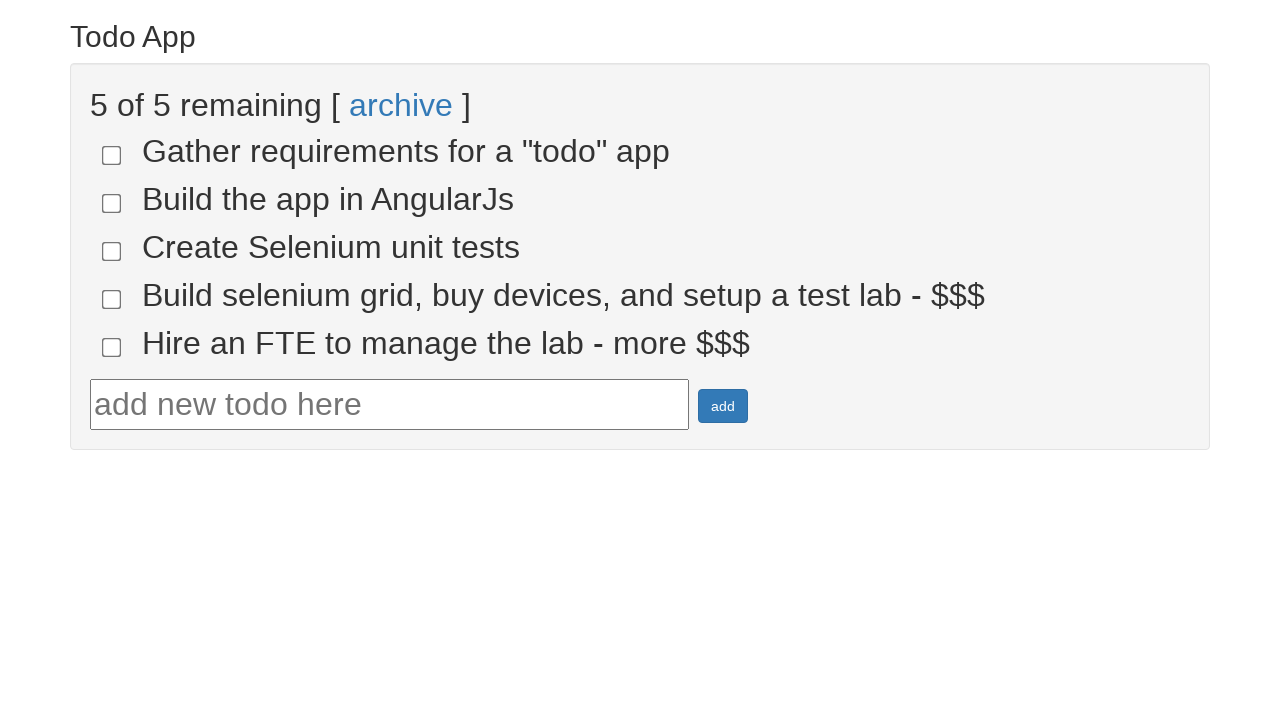

Clicked todo item 4 to mark it as complete at (112, 299) on input[name='todo-4']
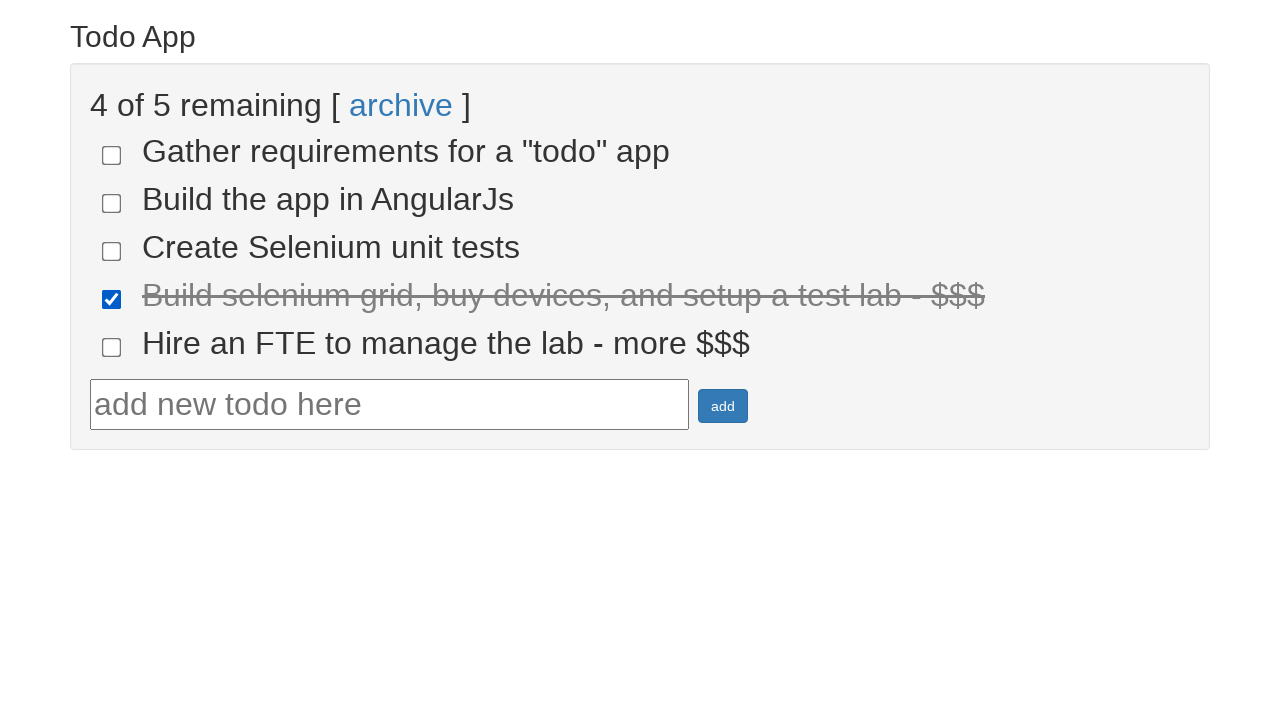

Clicked todo item 5 to mark it as complete at (112, 347) on input[name='todo-5']
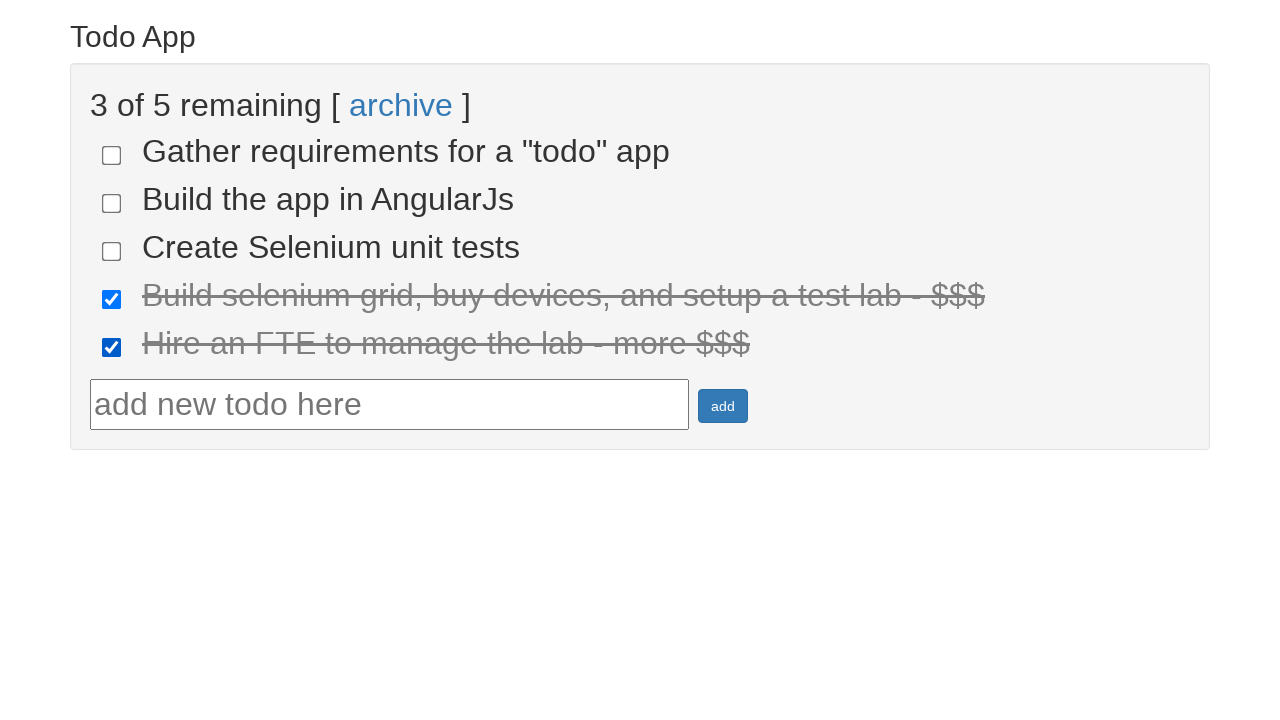

Clicked add button to add a new todo item at (723, 406) on #addbutton
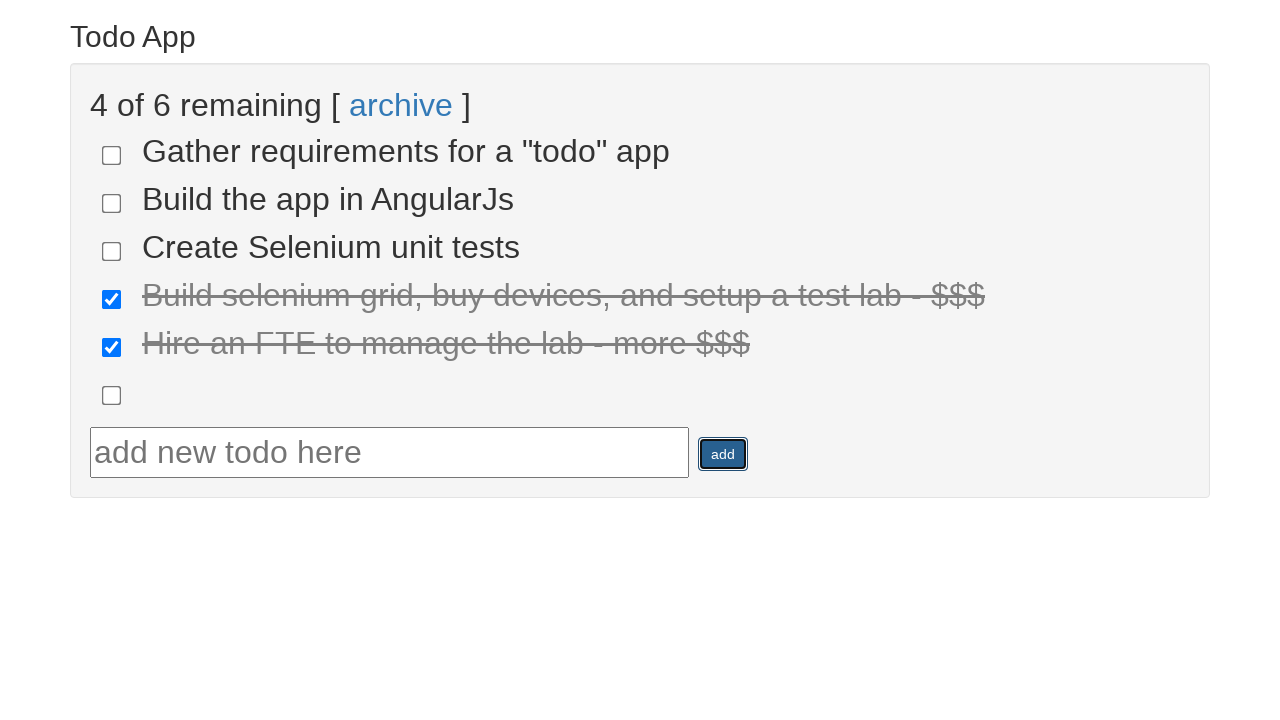

Clicked archive link to archive completed todos at (401, 105) on a:has-text('archive')
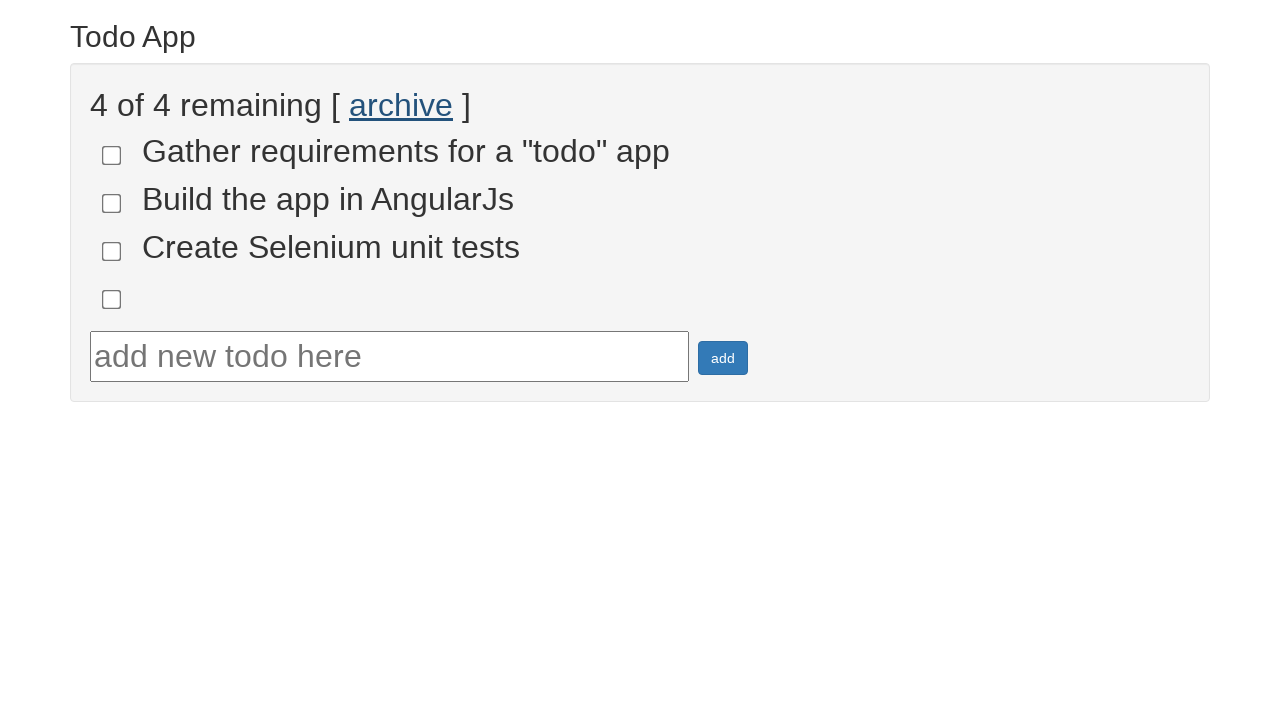

Waited for remaining todo items to load after archiving
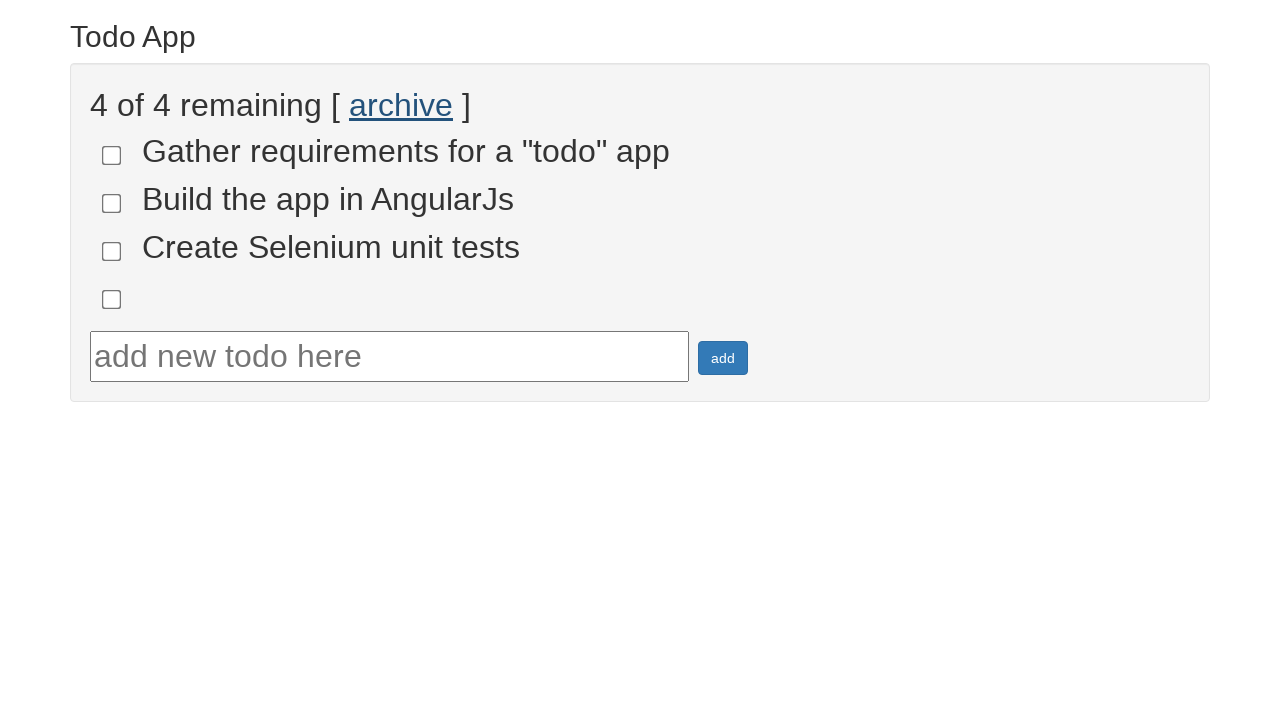

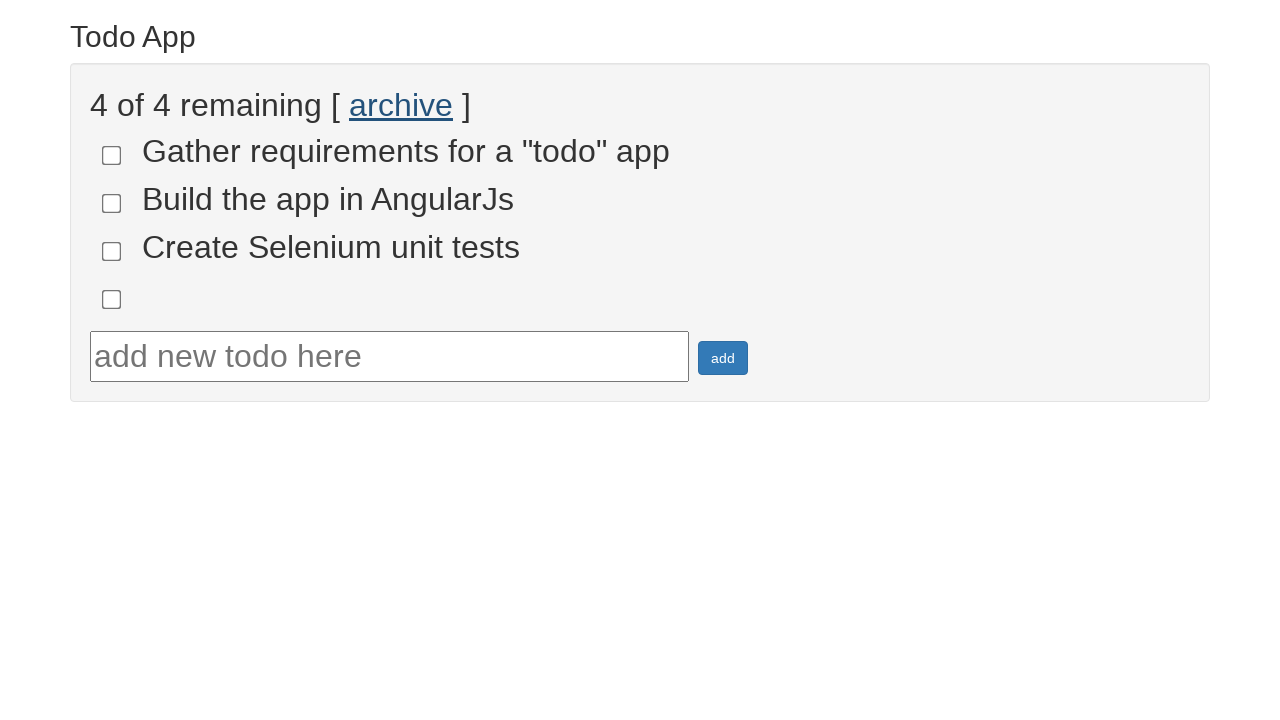